Navigates to Ant Design pagination component documentation page and waits for it to load

Starting URL: https://ant.design/components/pagination-cn

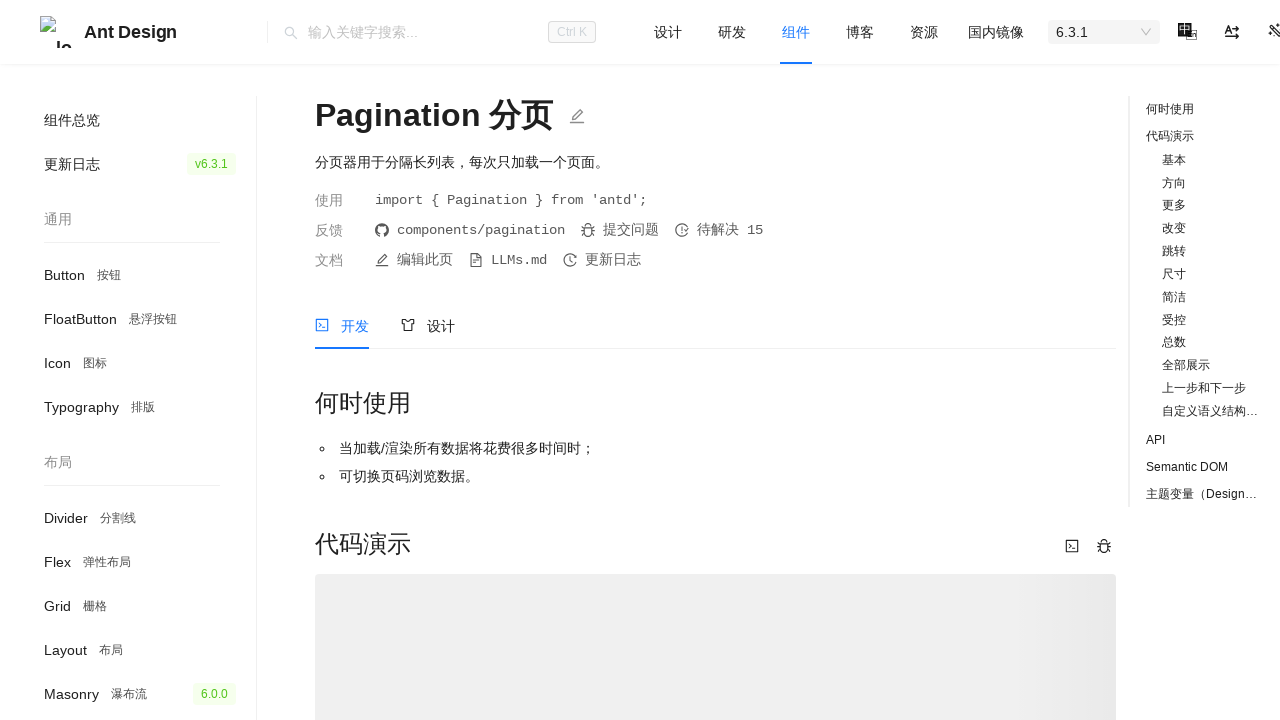

Set viewport size to 1920x1080
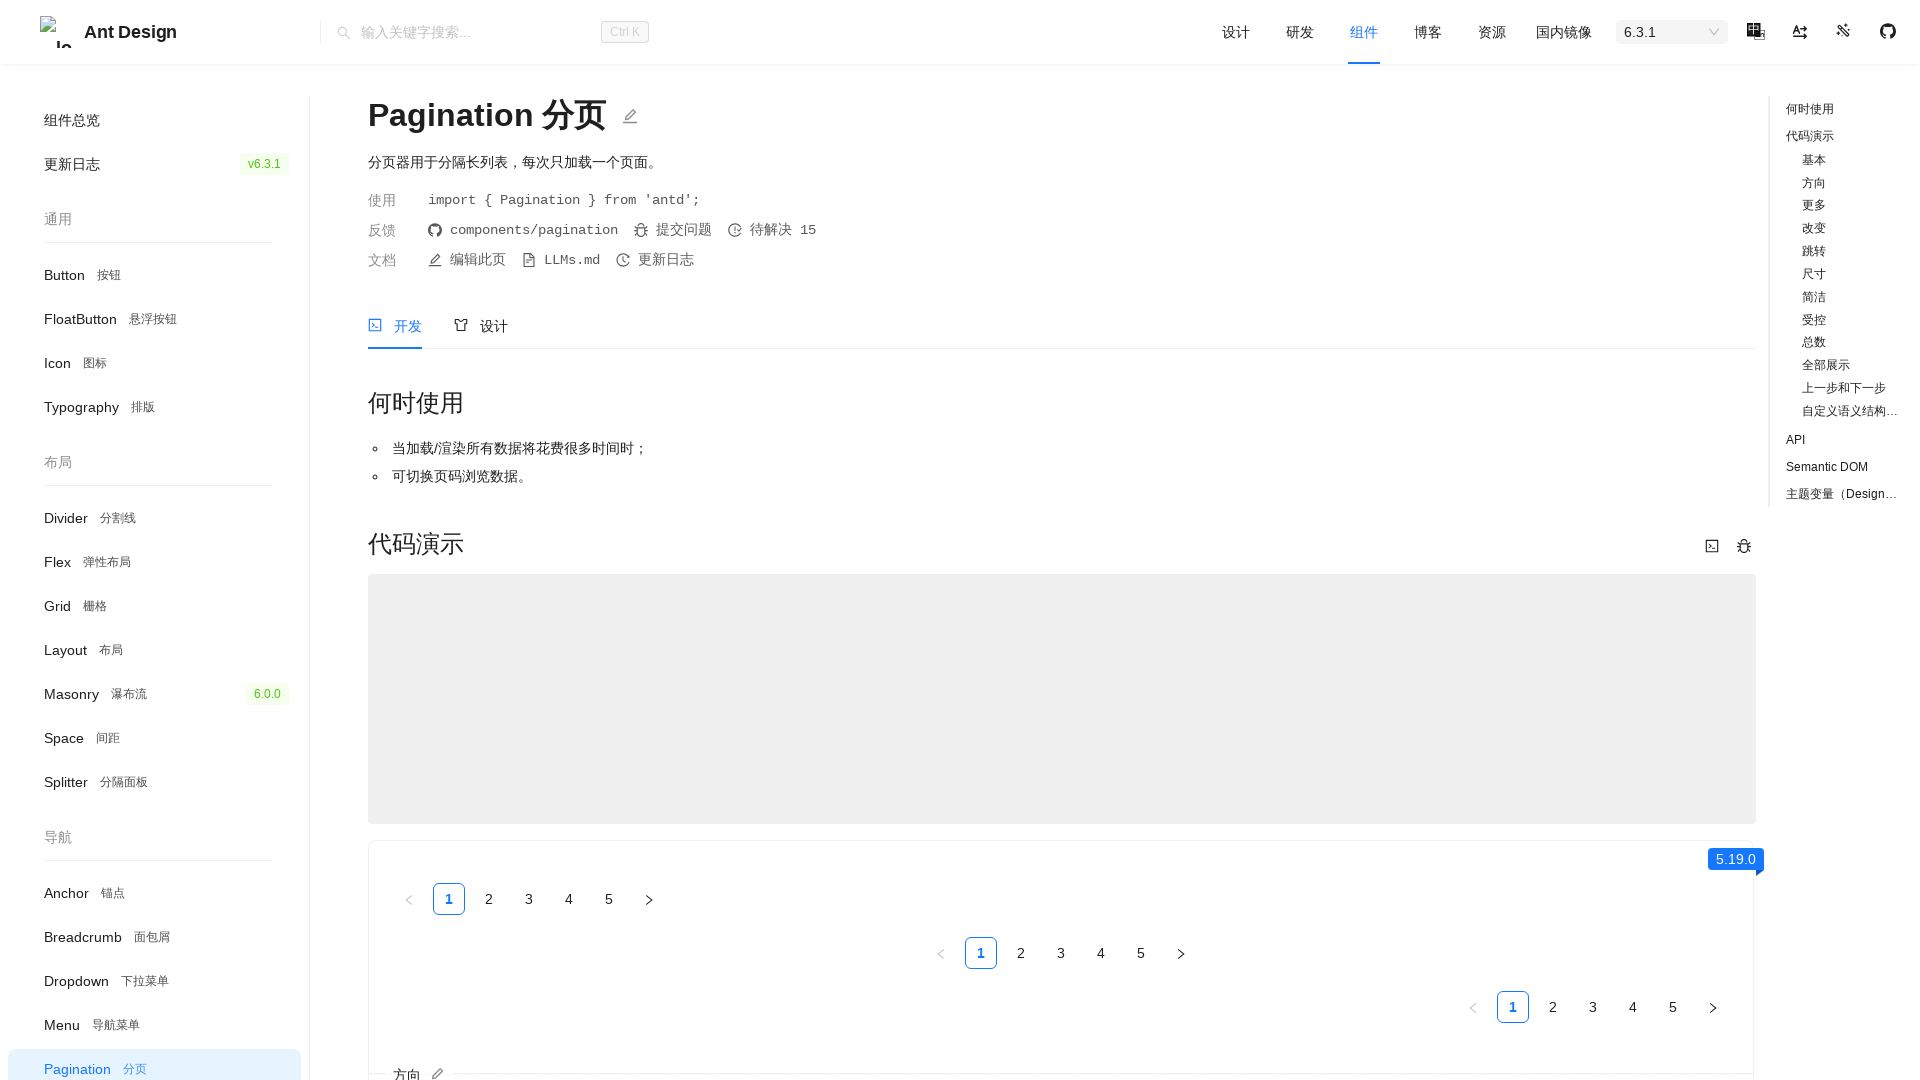

Ant Design pagination component documentation page loaded successfully
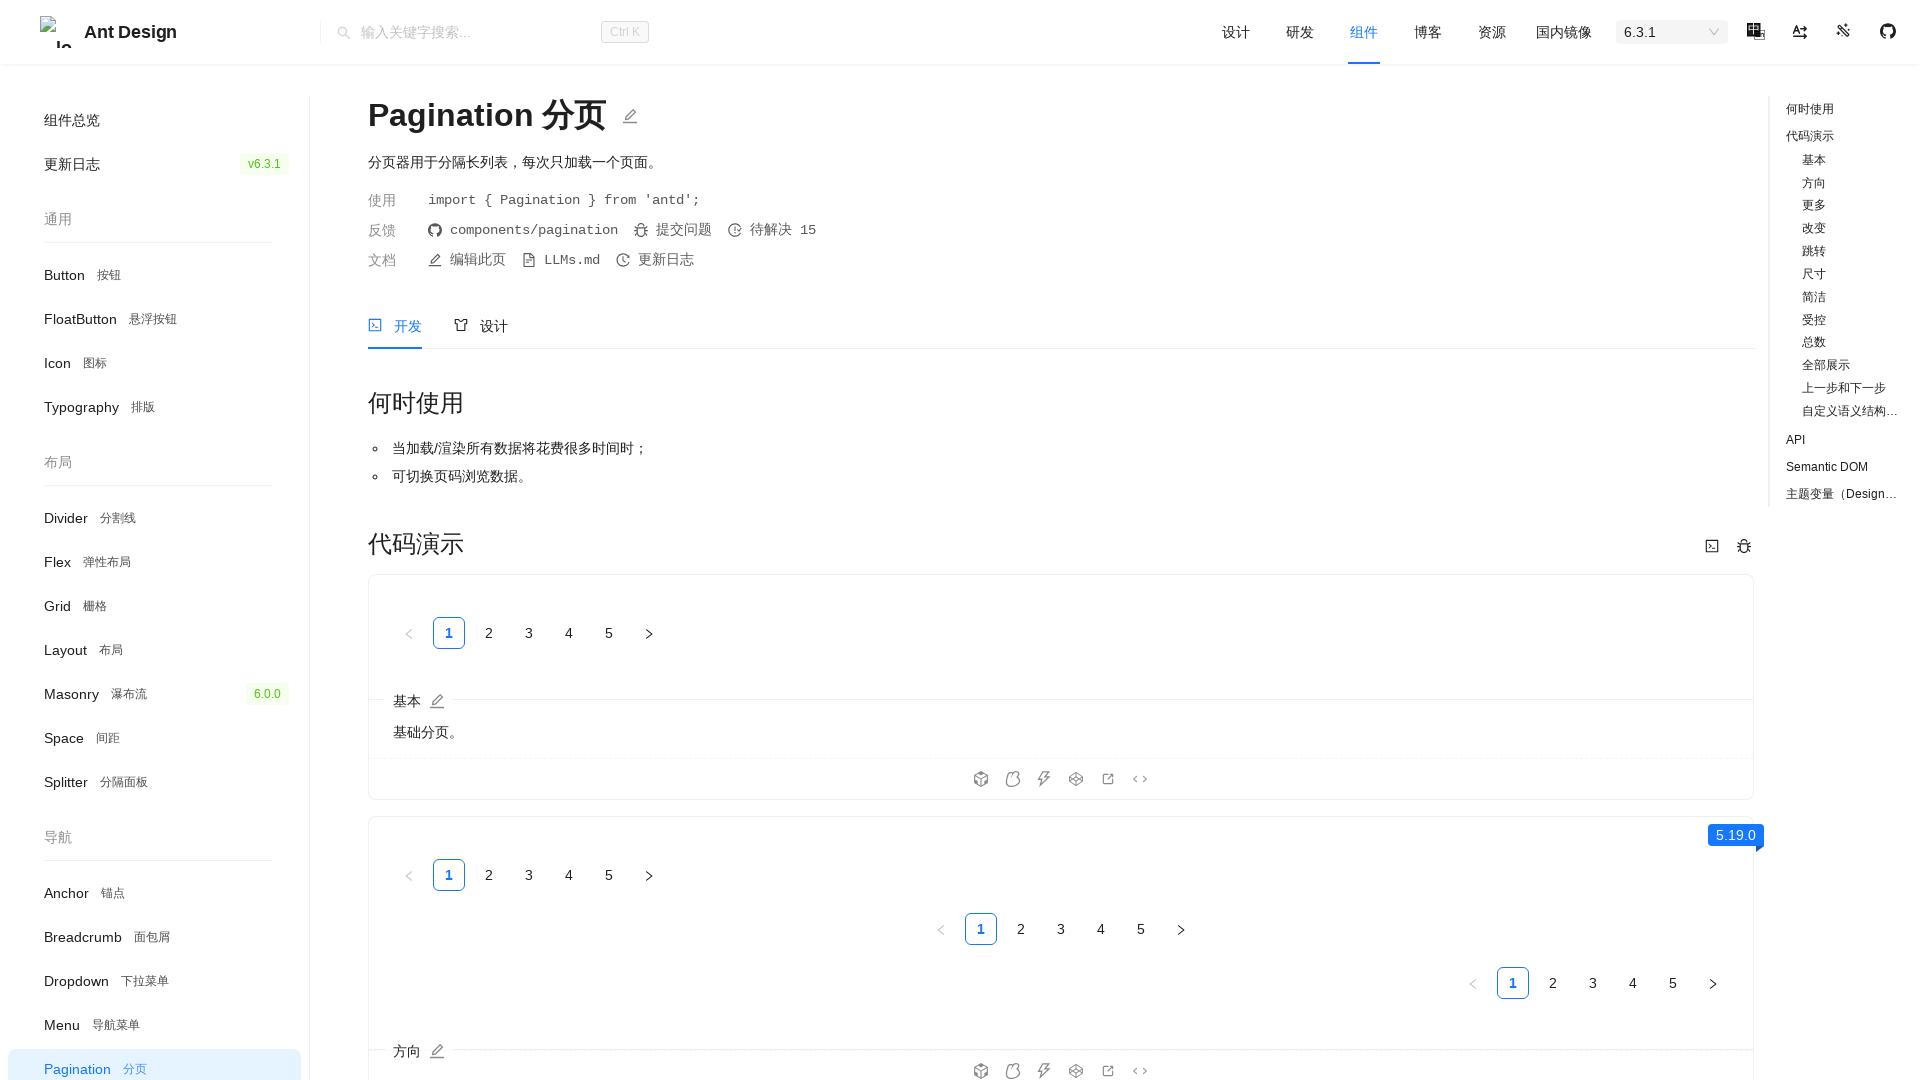

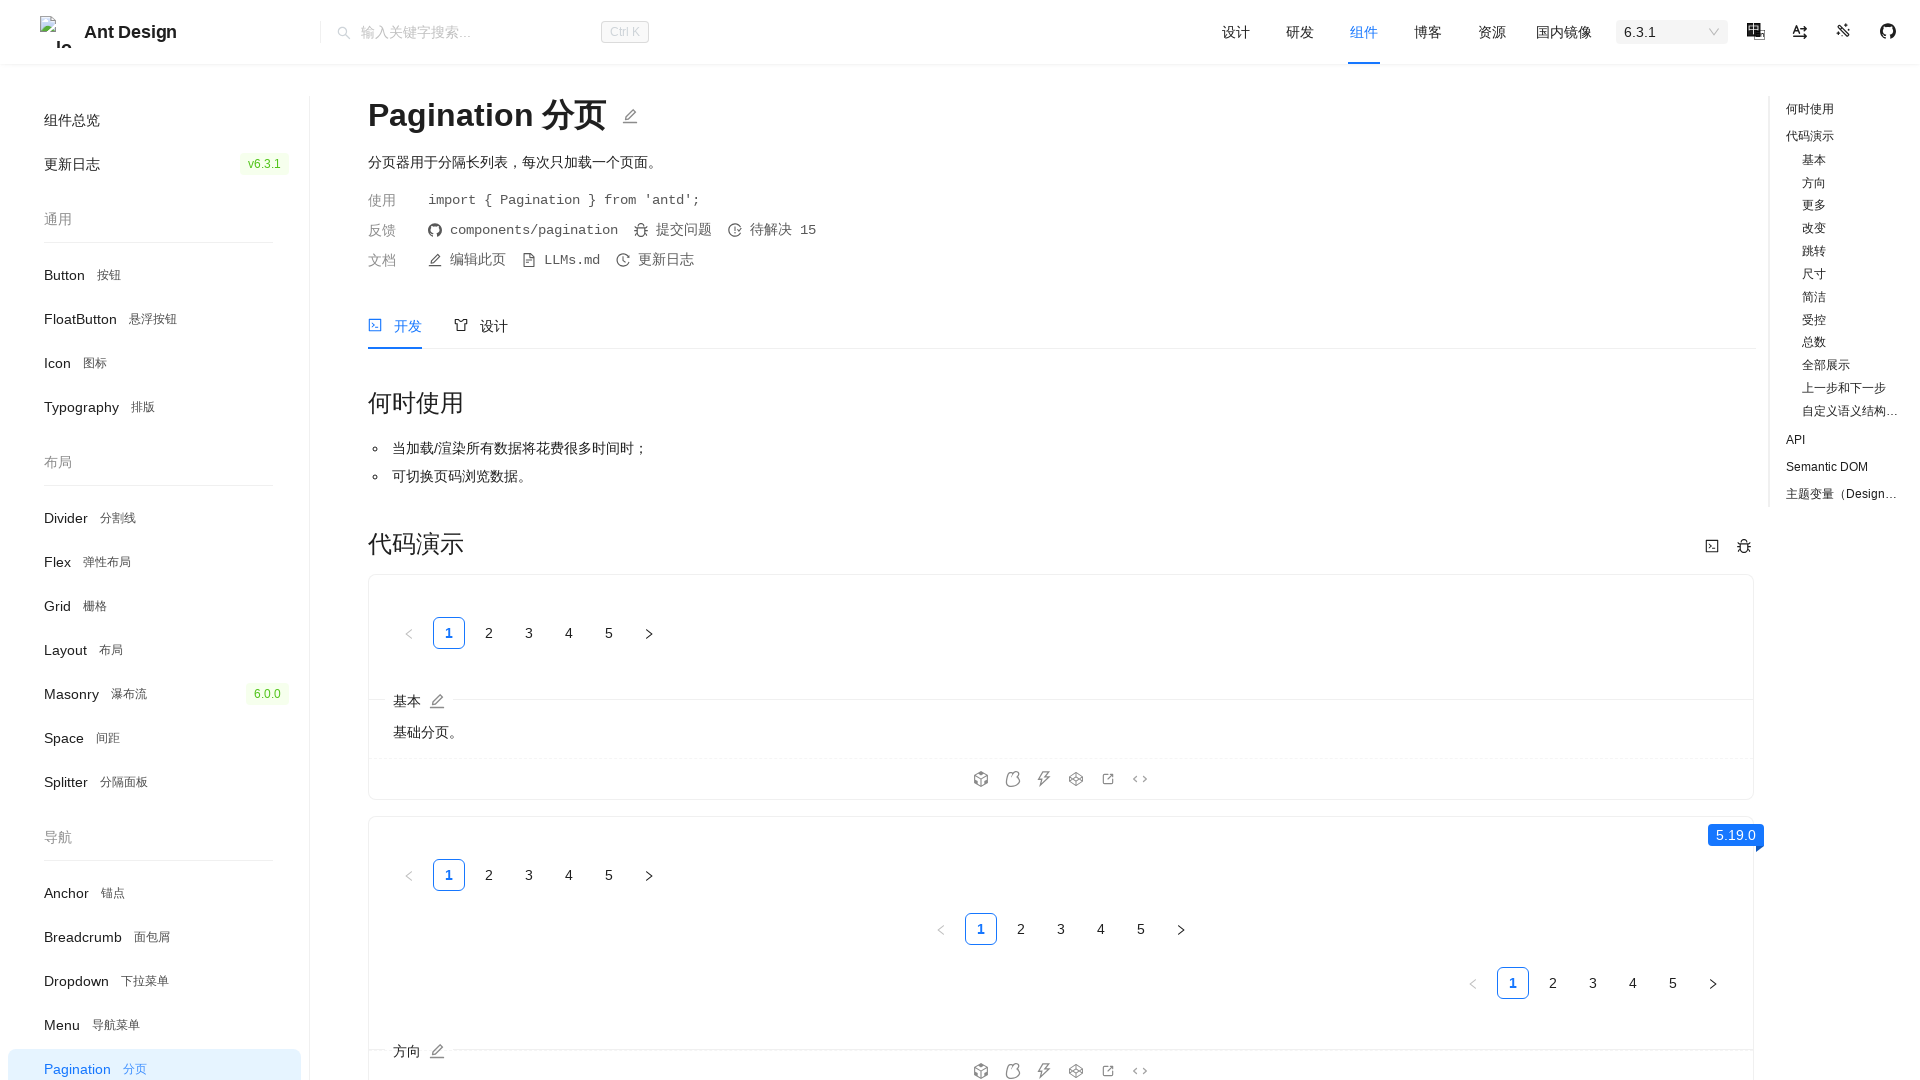